Tests keyboard shortcuts (Ctrl+A, Ctrl+C, Tab, Ctrl+V) on a text comparison website by entering text in the first field, selecting all, copying, tabbing to the second field, pasting, and clicking the compare button.

Starting URL: https://text-compare.com/

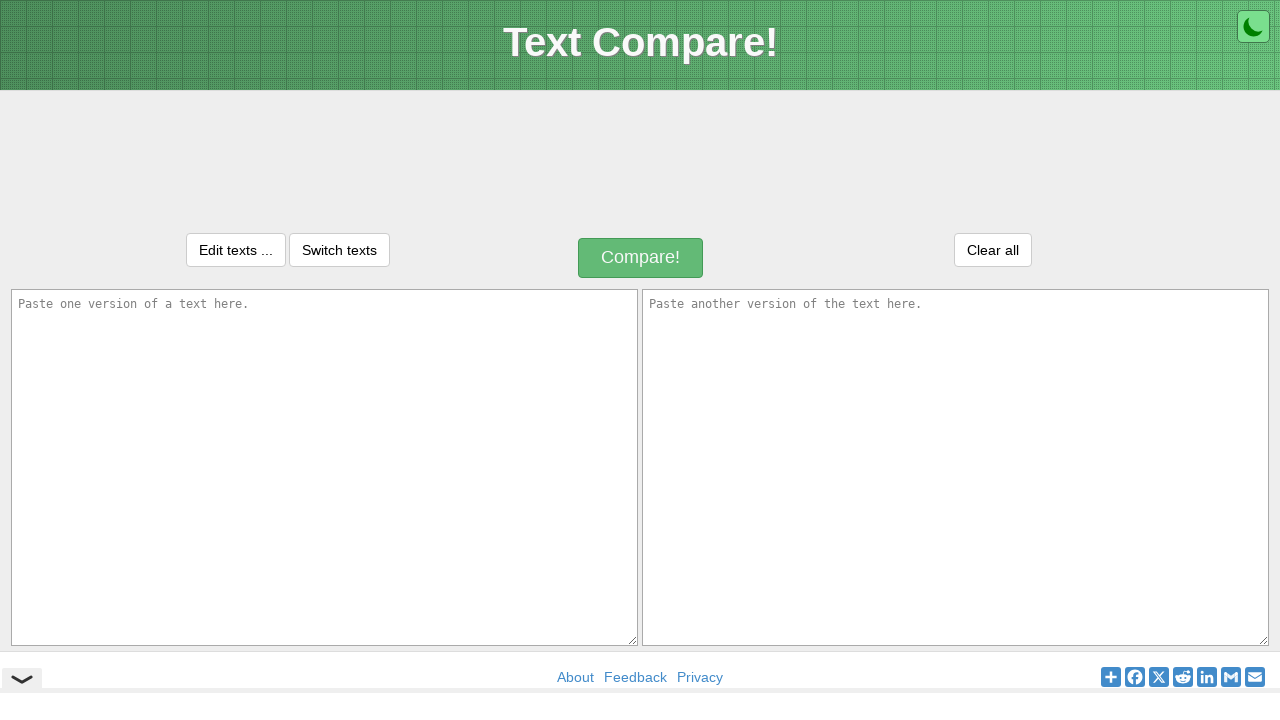

Entered text 'Welcome to selenium practice' in first textarea on textarea[name='text1']
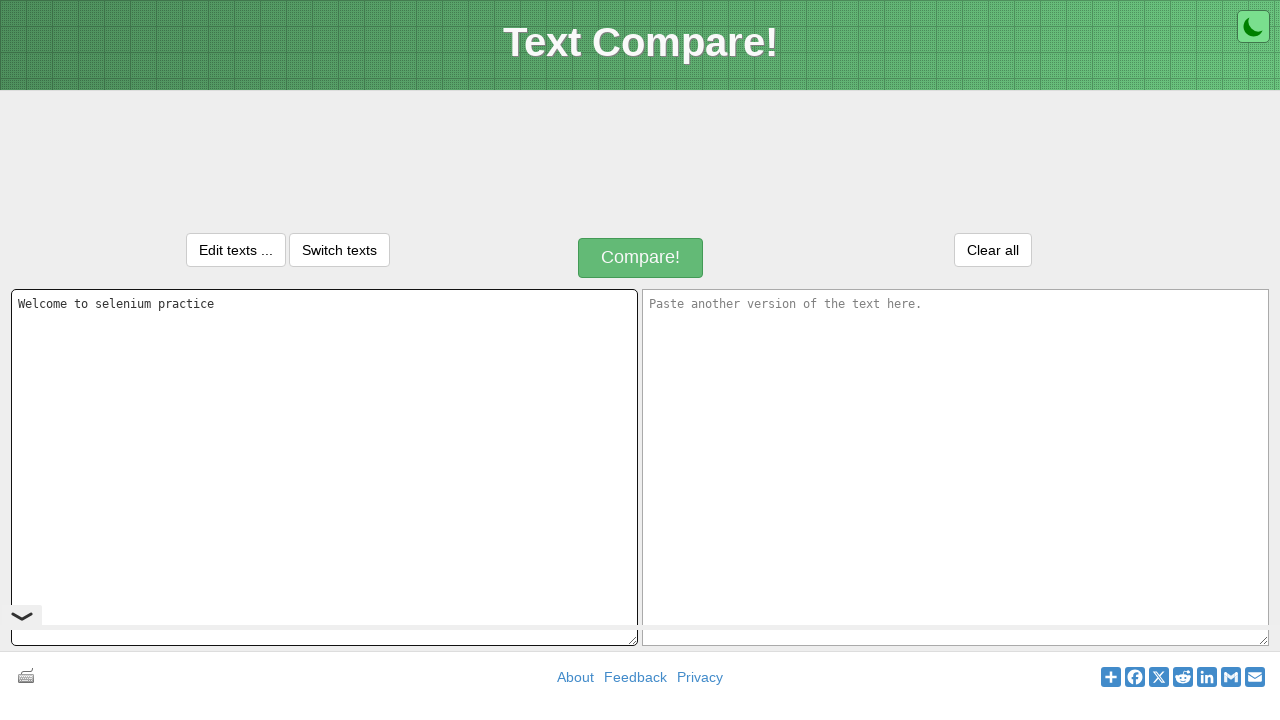

Pressed Ctrl+A to select all text in first field
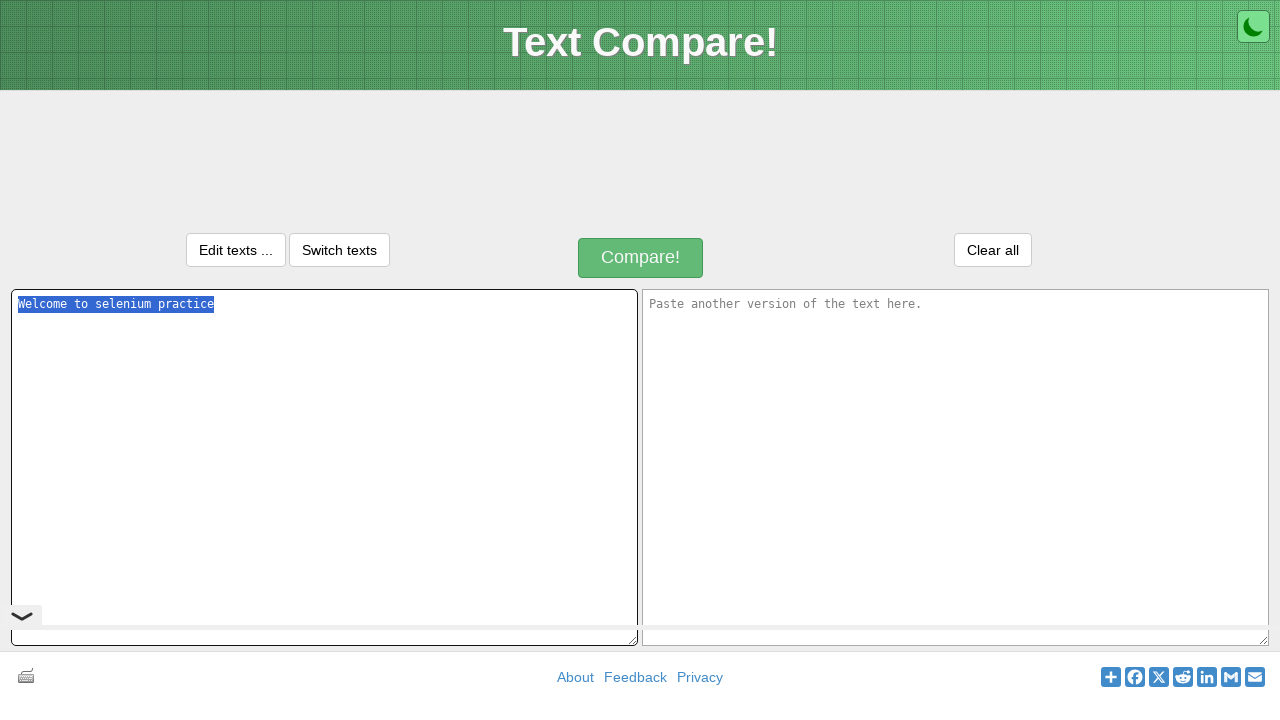

Pressed Ctrl+C to copy selected text
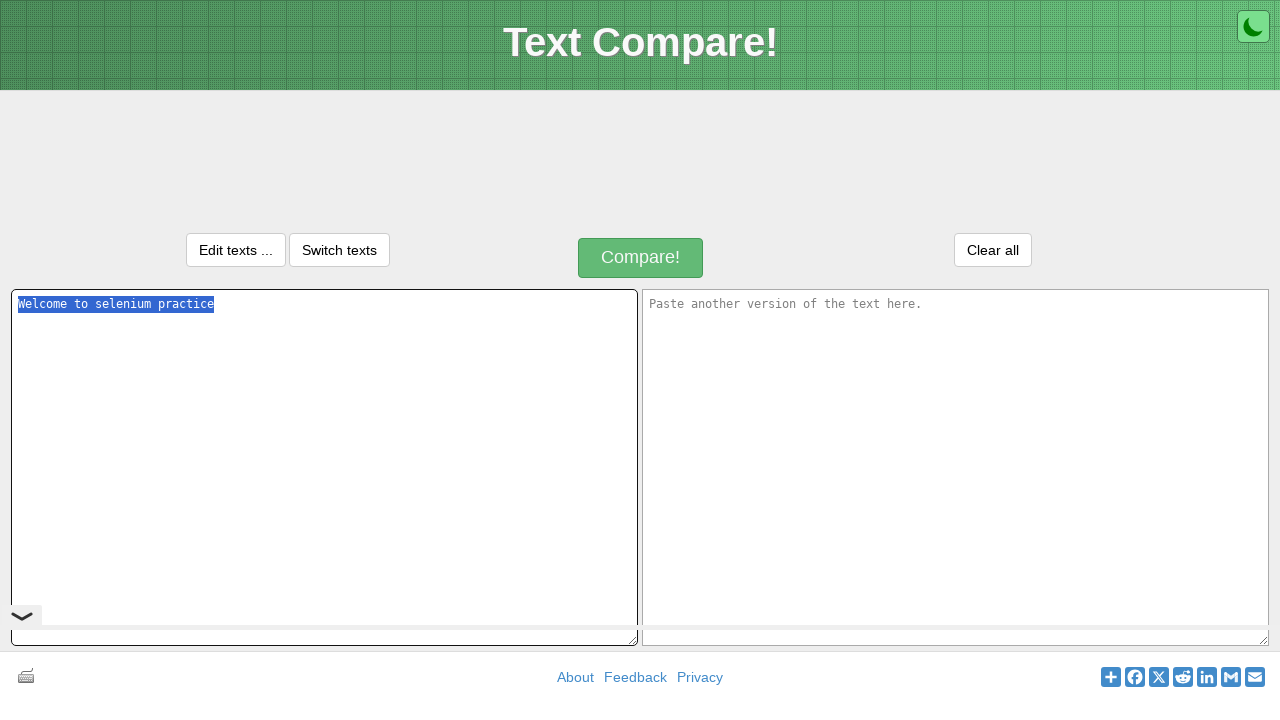

Pressed Tab to move to second textarea
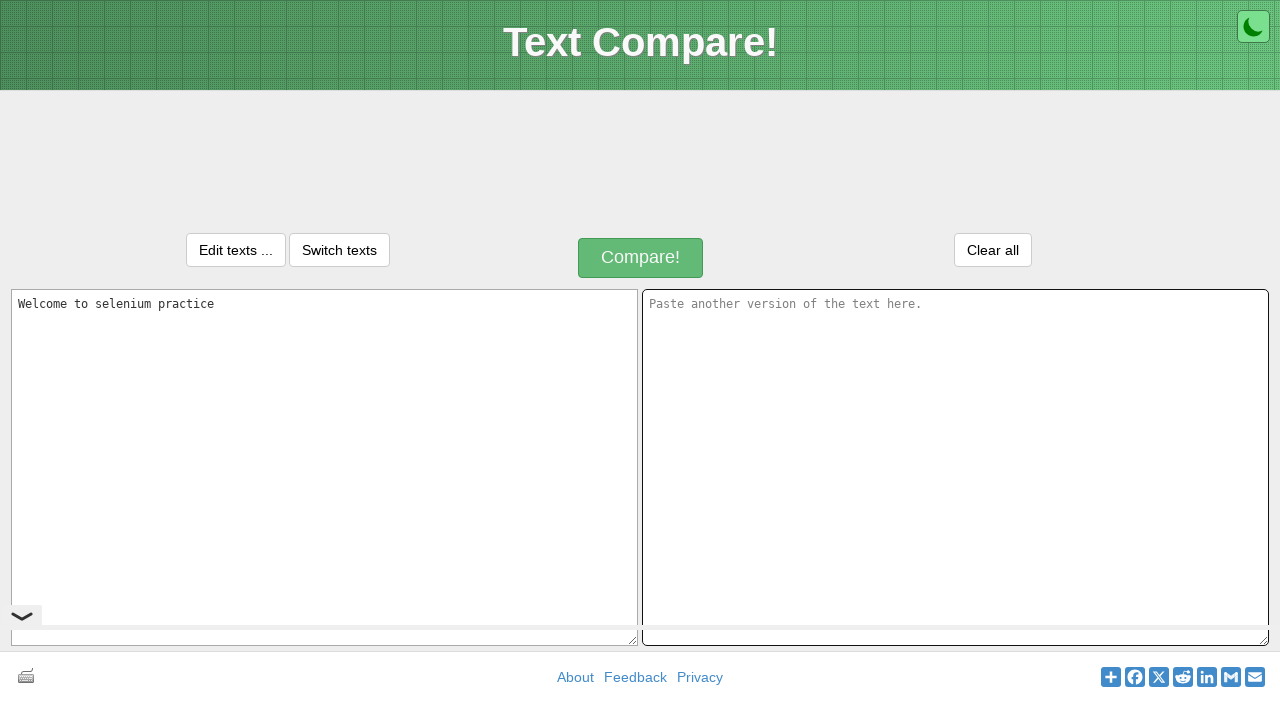

Pressed Ctrl+V to paste text in second field
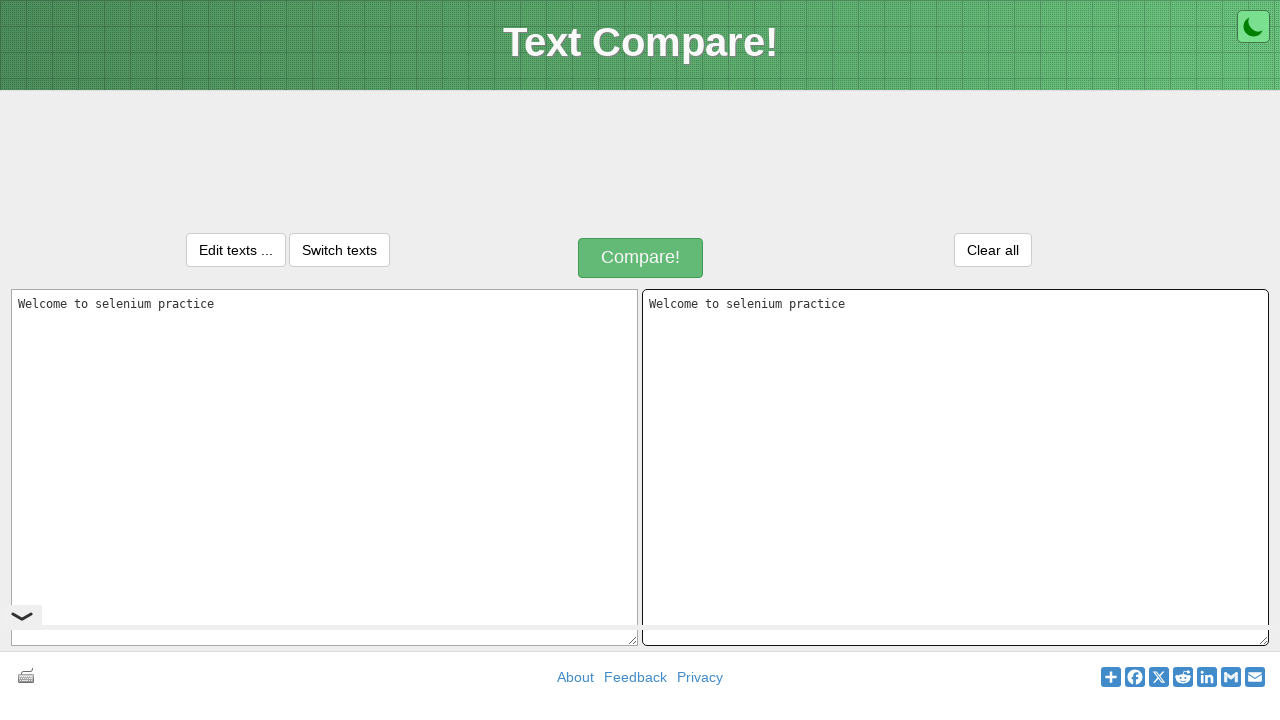

Clicked Compare button to compare texts at (641, 258) on xpath=//div[text()='Compare!']
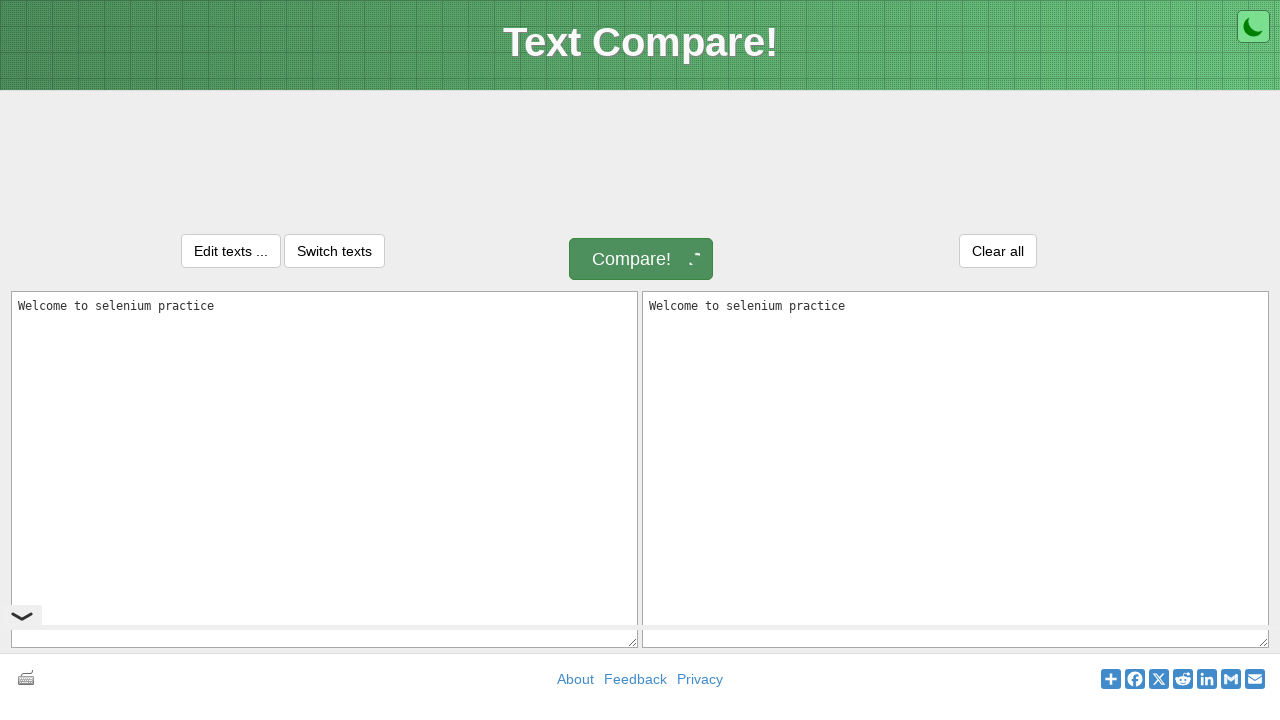

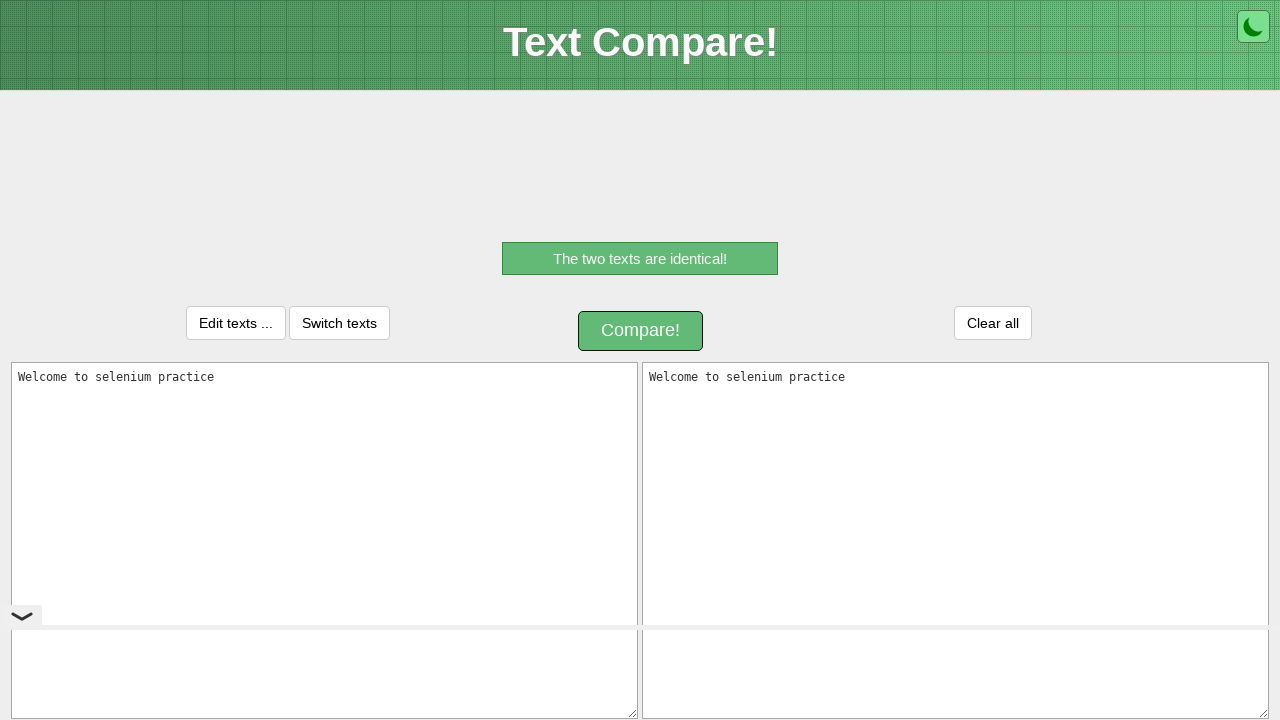